Navigates to a Stepik lesson page, fills in an answer in the textarea field, and clicks the submit button to submit the solution.

Starting URL: https://stepik.org/lesson/25969/step/12

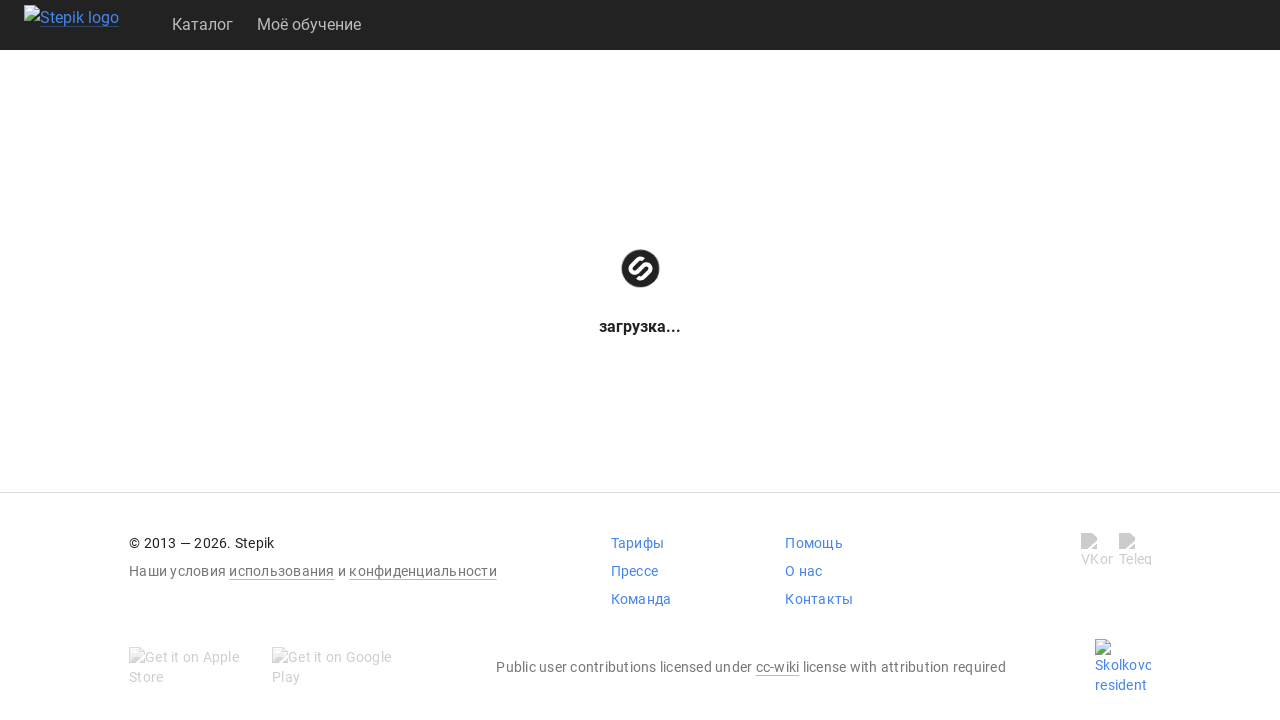

Waited for textarea to be available
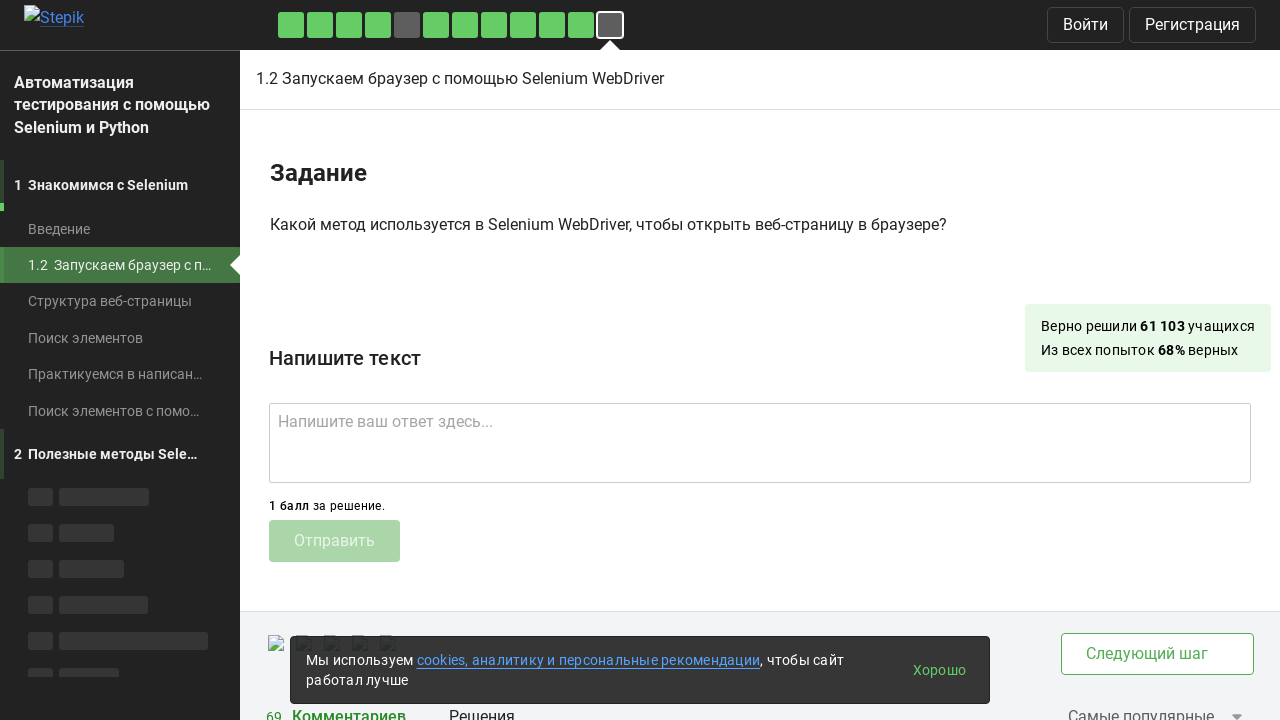

Filled textarea with answer 'get()' on .textarea
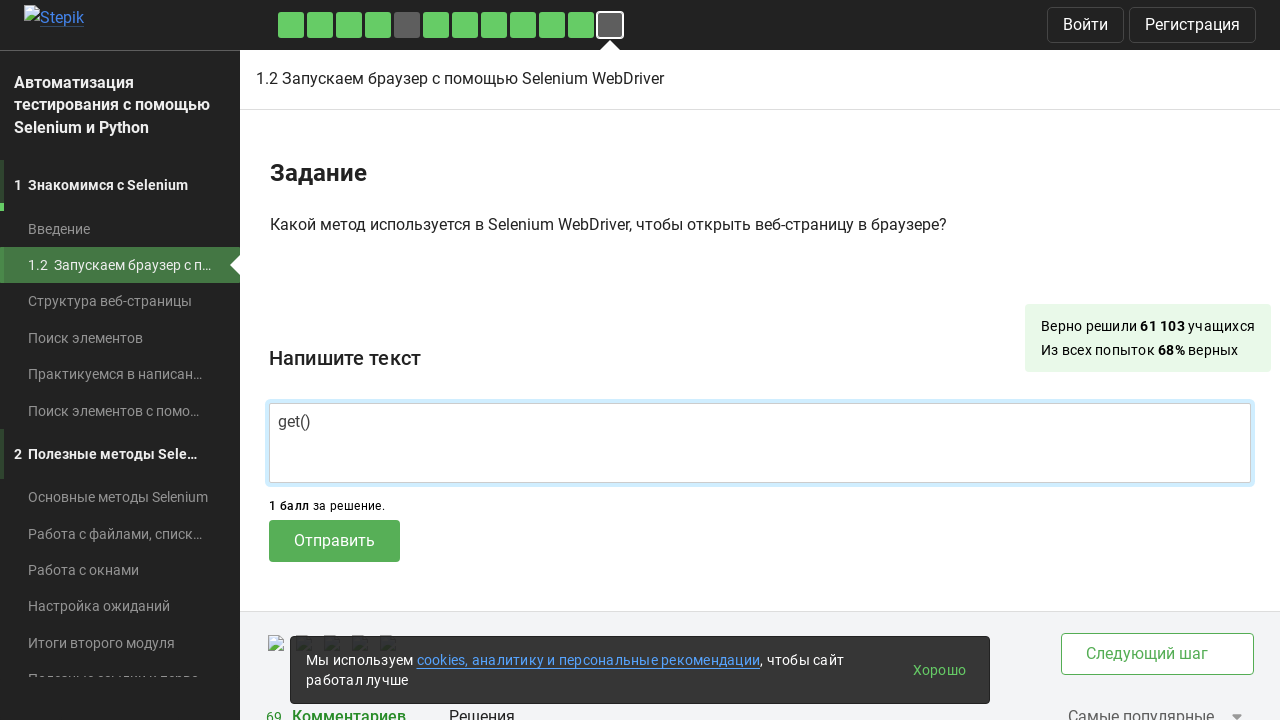

Clicked submit button to submit the solution at (334, 541) on .submit-submission
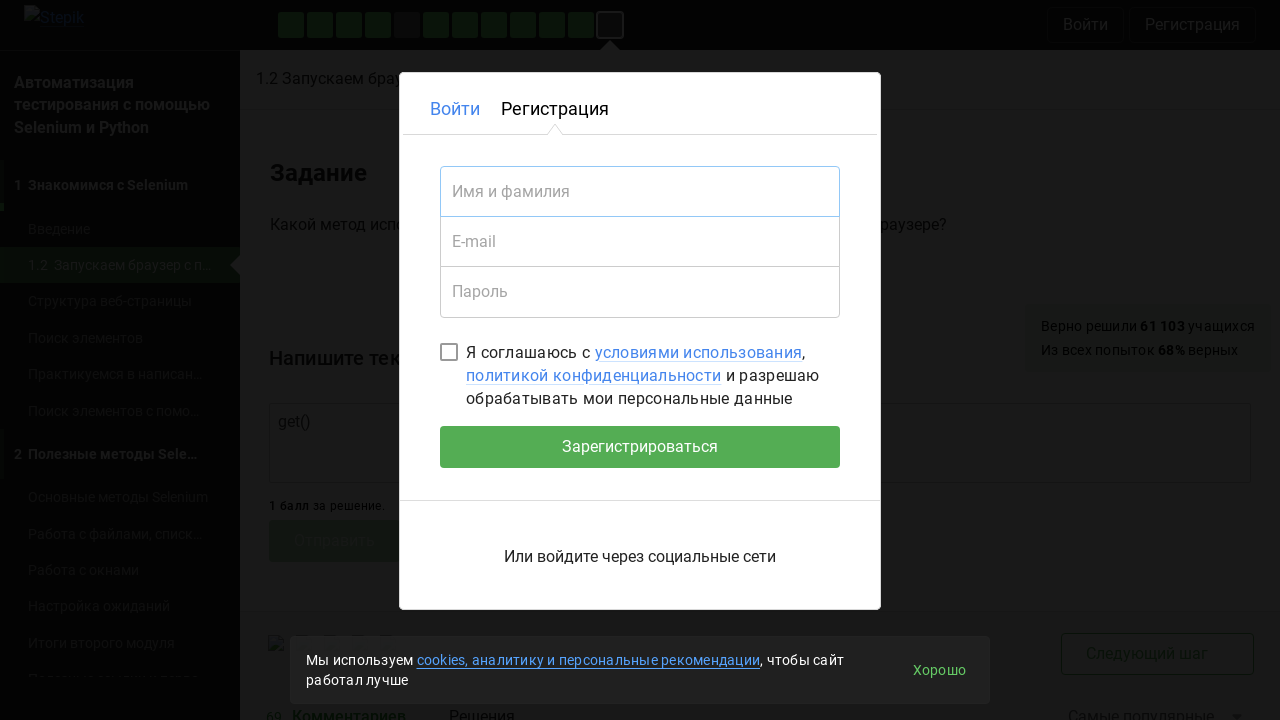

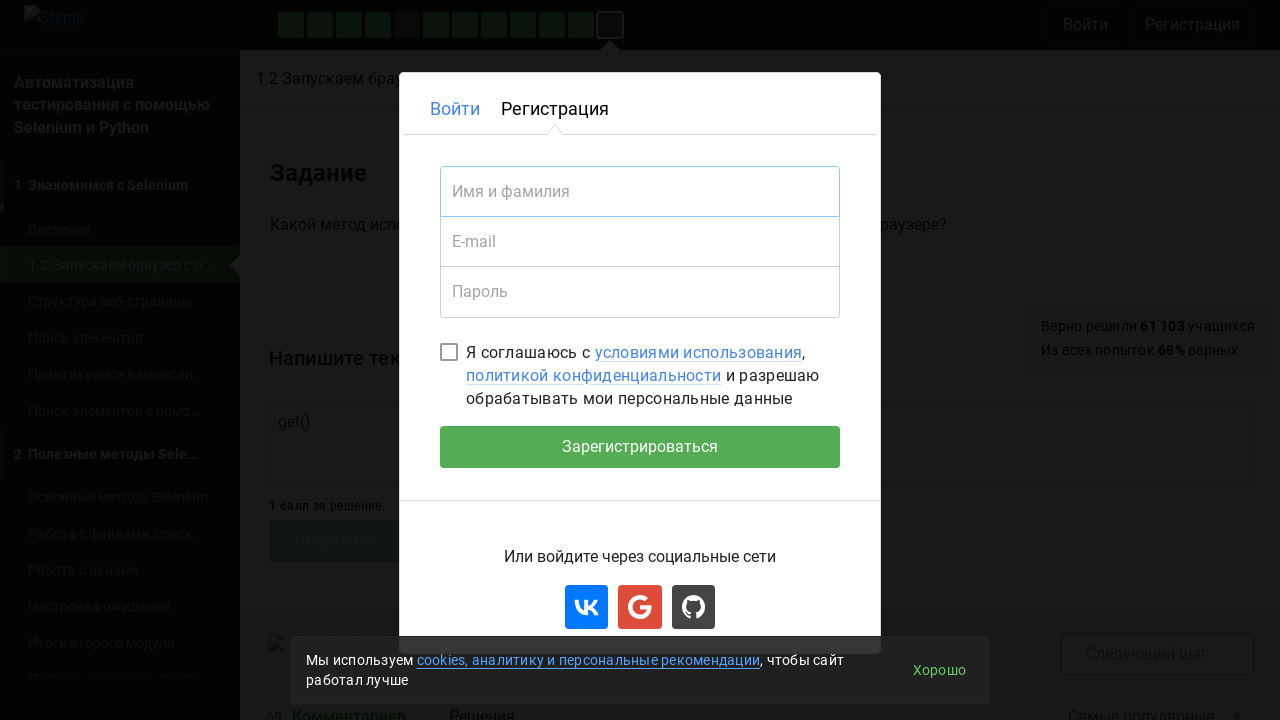